Tests that the complete all checkbox updates its state when individual items are completed or cleared

Starting URL: https://demo.playwright.dev/todomvc

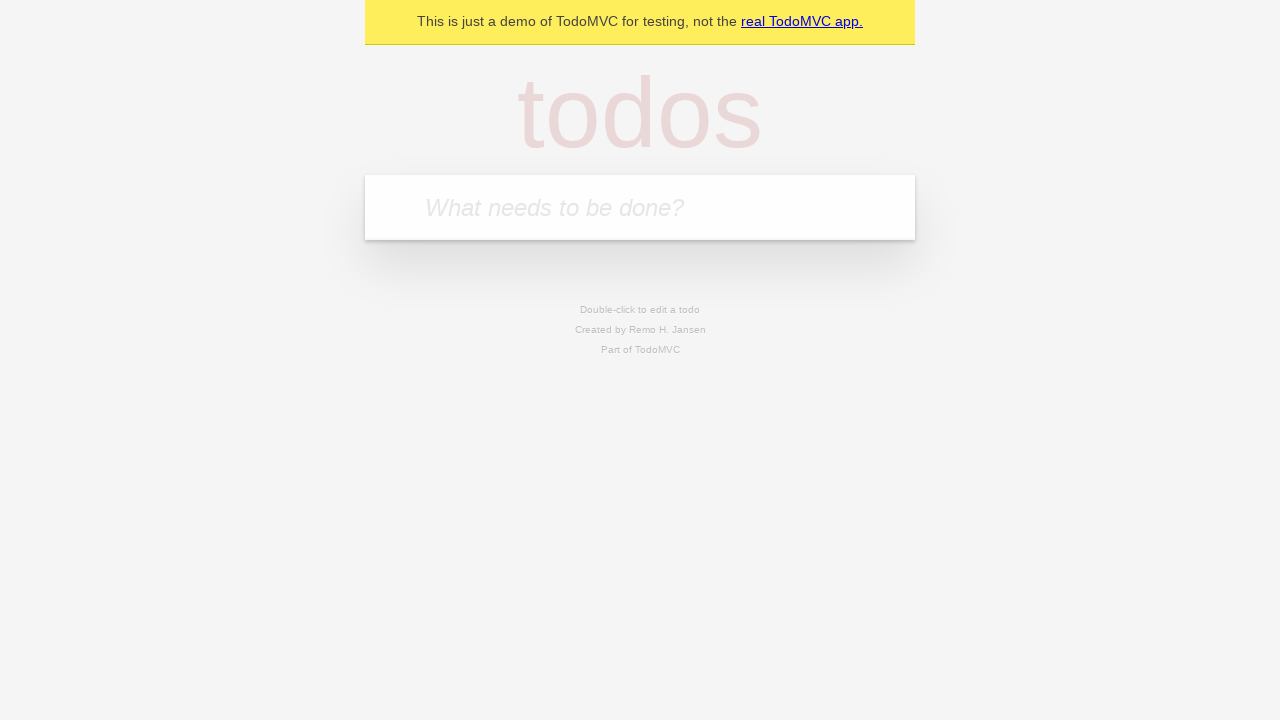

Filled new todo input with 'buy some cheese' on internal:attr=[placeholder="What needs to be done?"i]
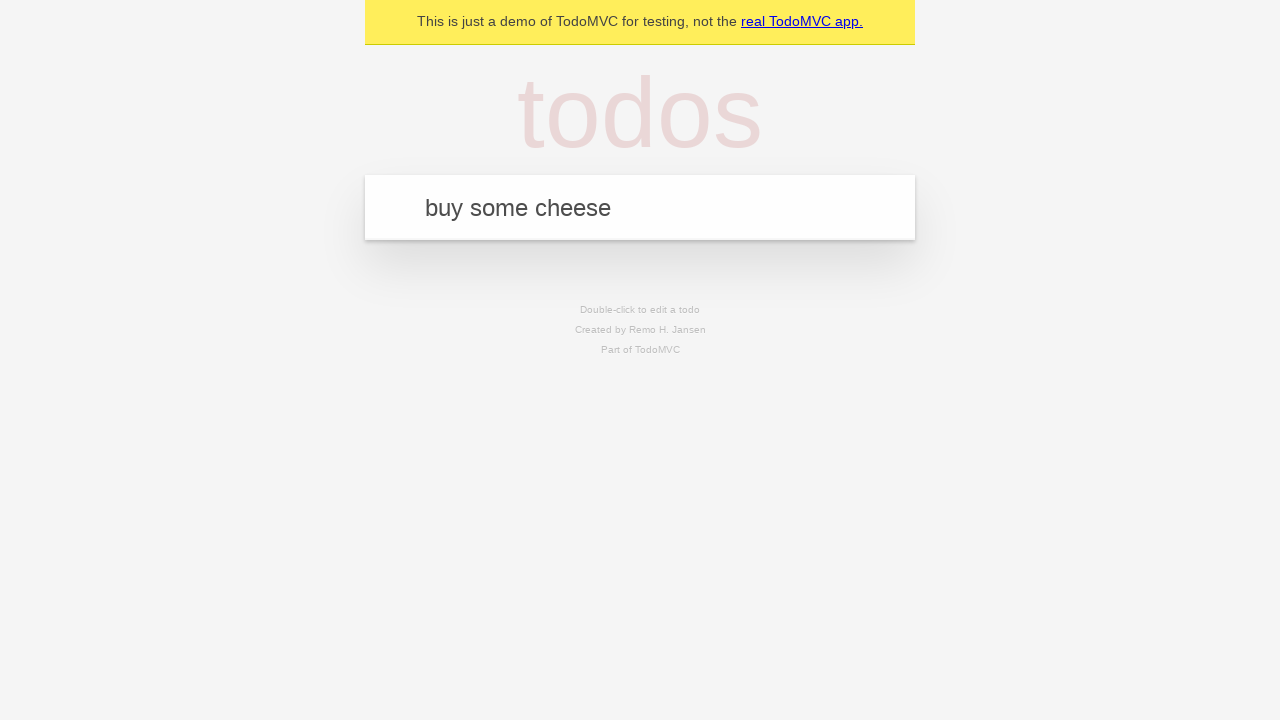

Pressed Enter to create first todo on internal:attr=[placeholder="What needs to be done?"i]
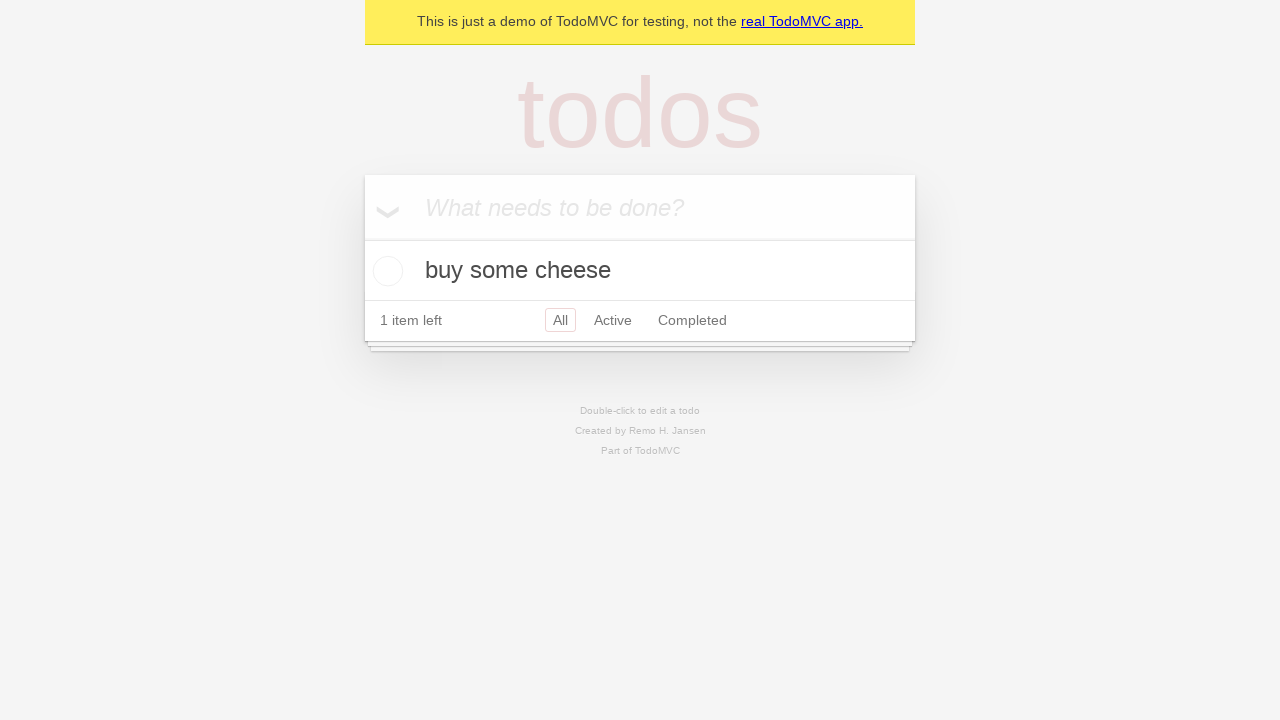

Filled new todo input with 'feed the cat' on internal:attr=[placeholder="What needs to be done?"i]
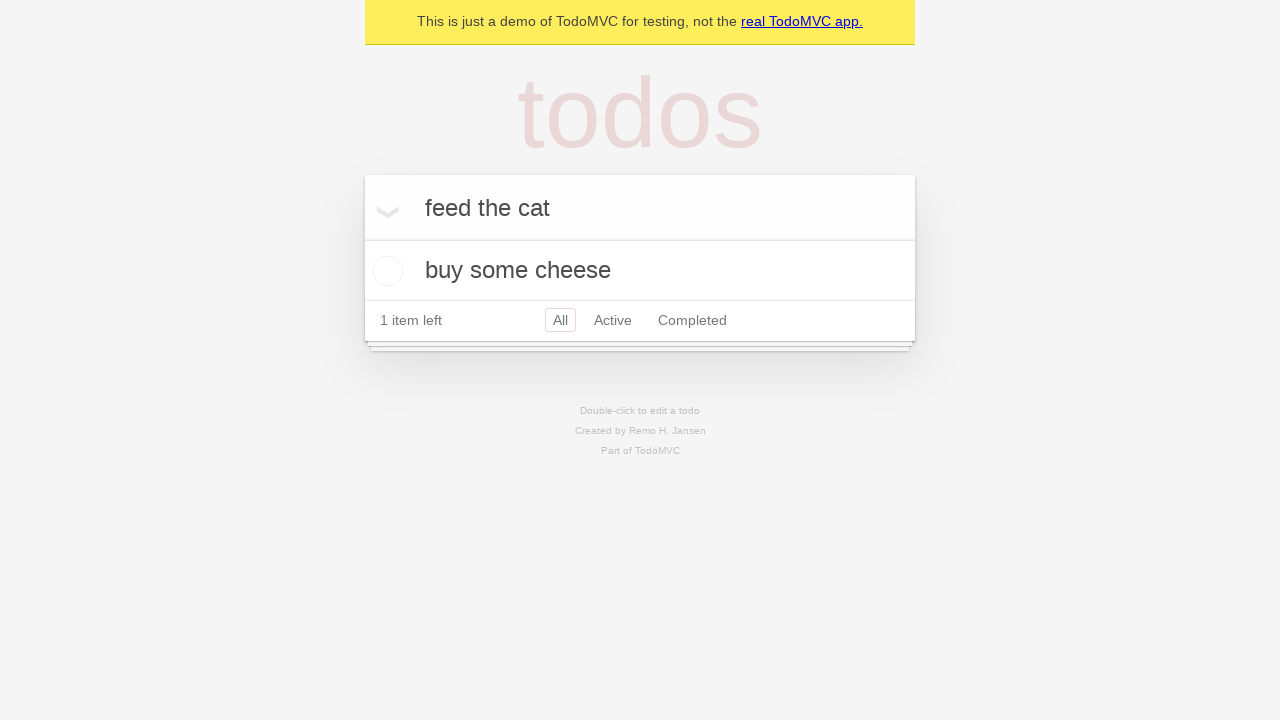

Pressed Enter to create second todo on internal:attr=[placeholder="What needs to be done?"i]
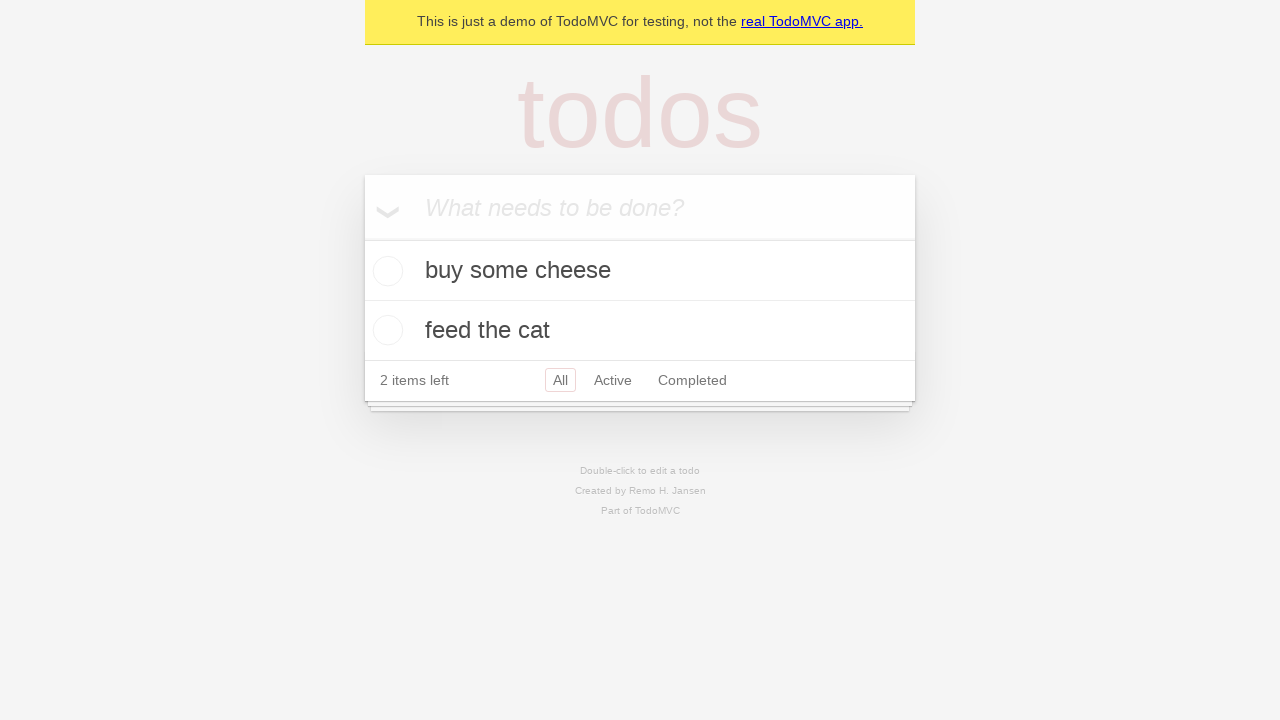

Filled new todo input with 'book a doctors appointment' on internal:attr=[placeholder="What needs to be done?"i]
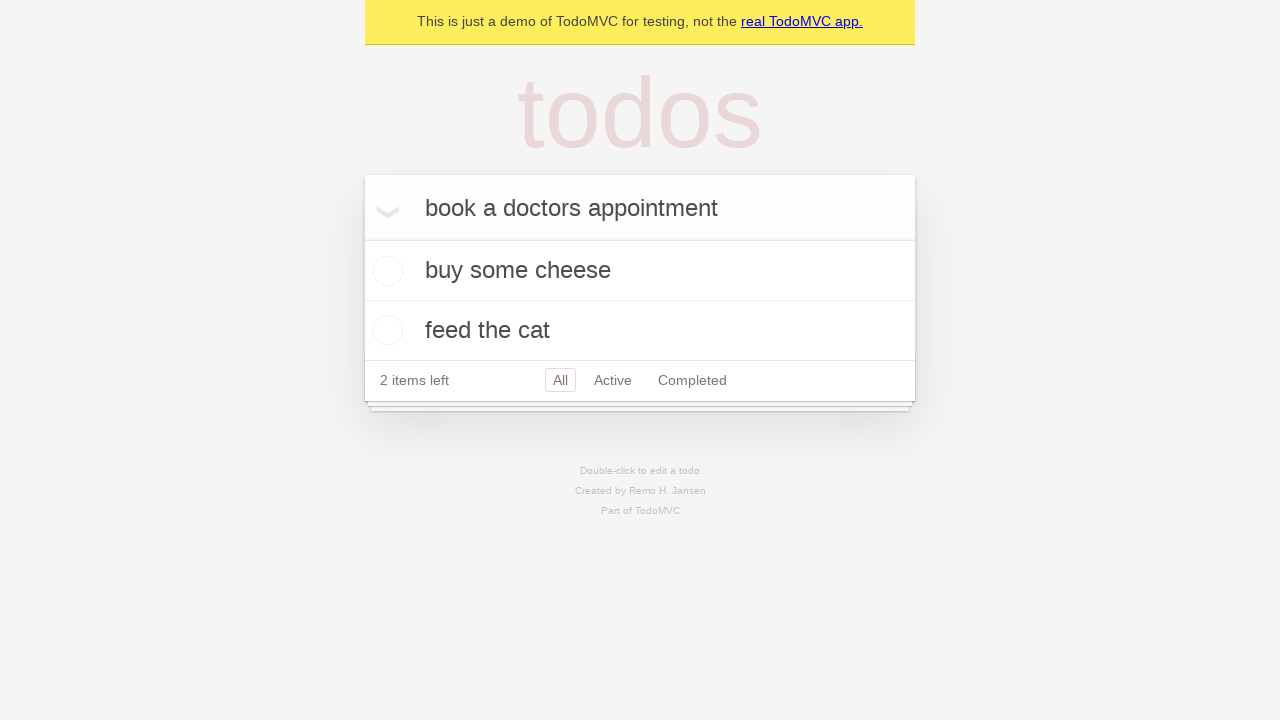

Pressed Enter to create third todo on internal:attr=[placeholder="What needs to be done?"i]
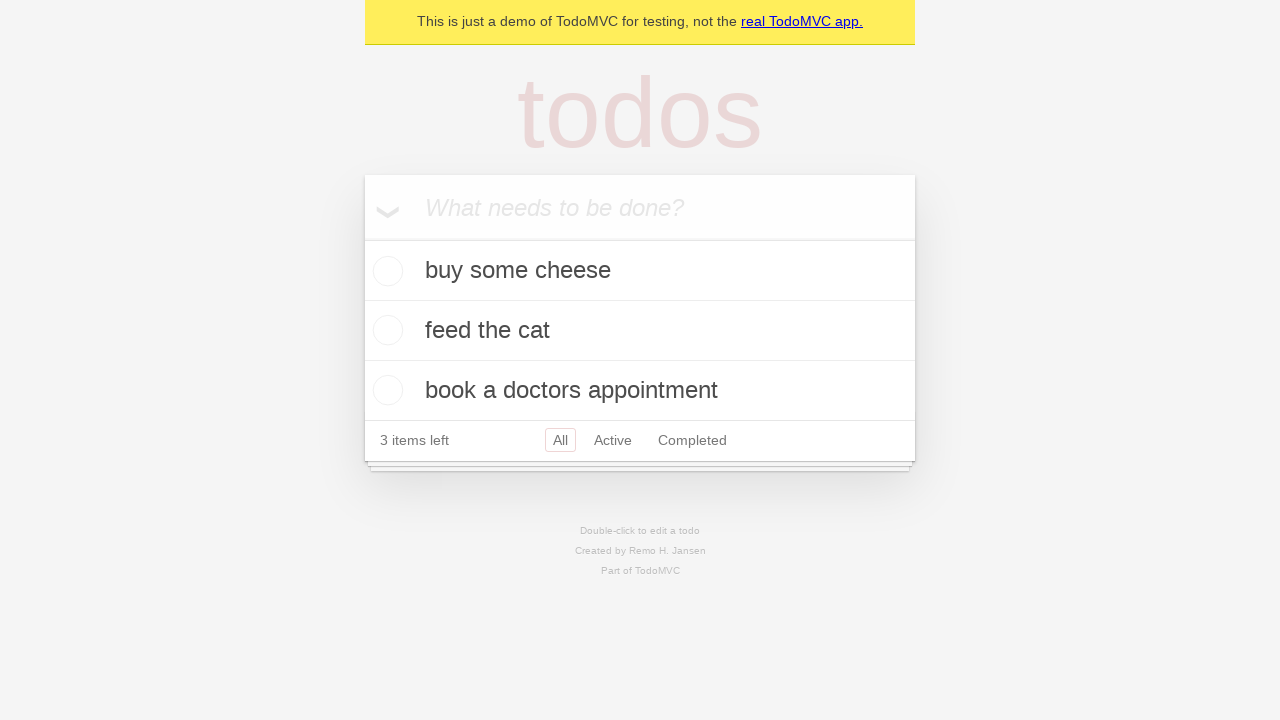

Clicked 'Mark all as complete' checkbox to complete all todos at (362, 238) on internal:label="Mark all as complete"i
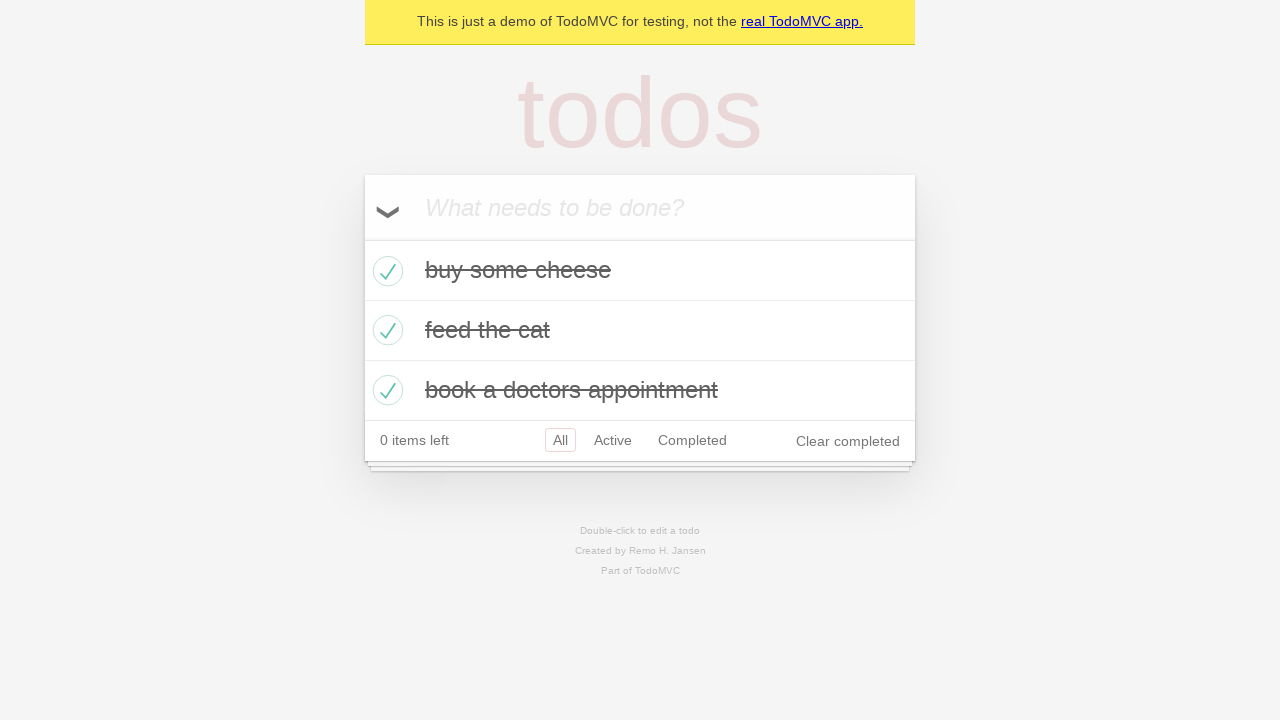

Unchecked the first todo item checkbox at (385, 271) on internal:testid=[data-testid="todo-item"s] >> nth=0 >> internal:role=checkbox
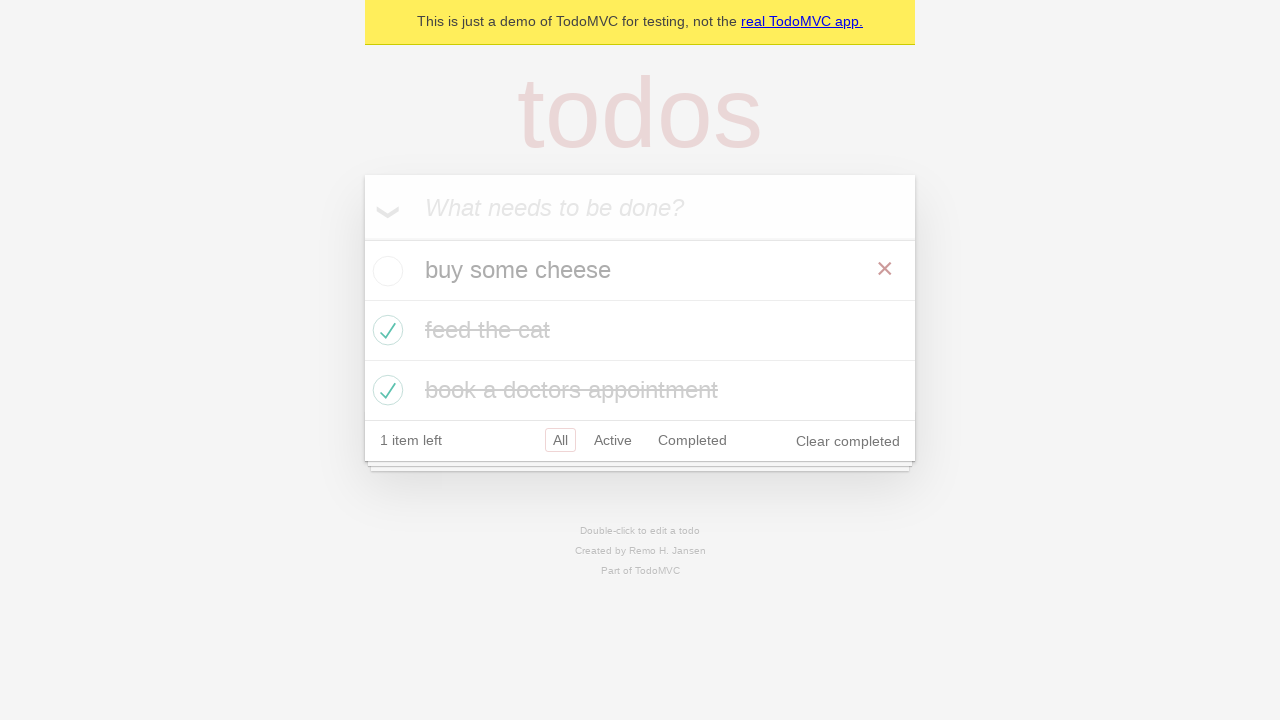

Checked the first todo item checkbox again at (385, 271) on internal:testid=[data-testid="todo-item"s] >> nth=0 >> internal:role=checkbox
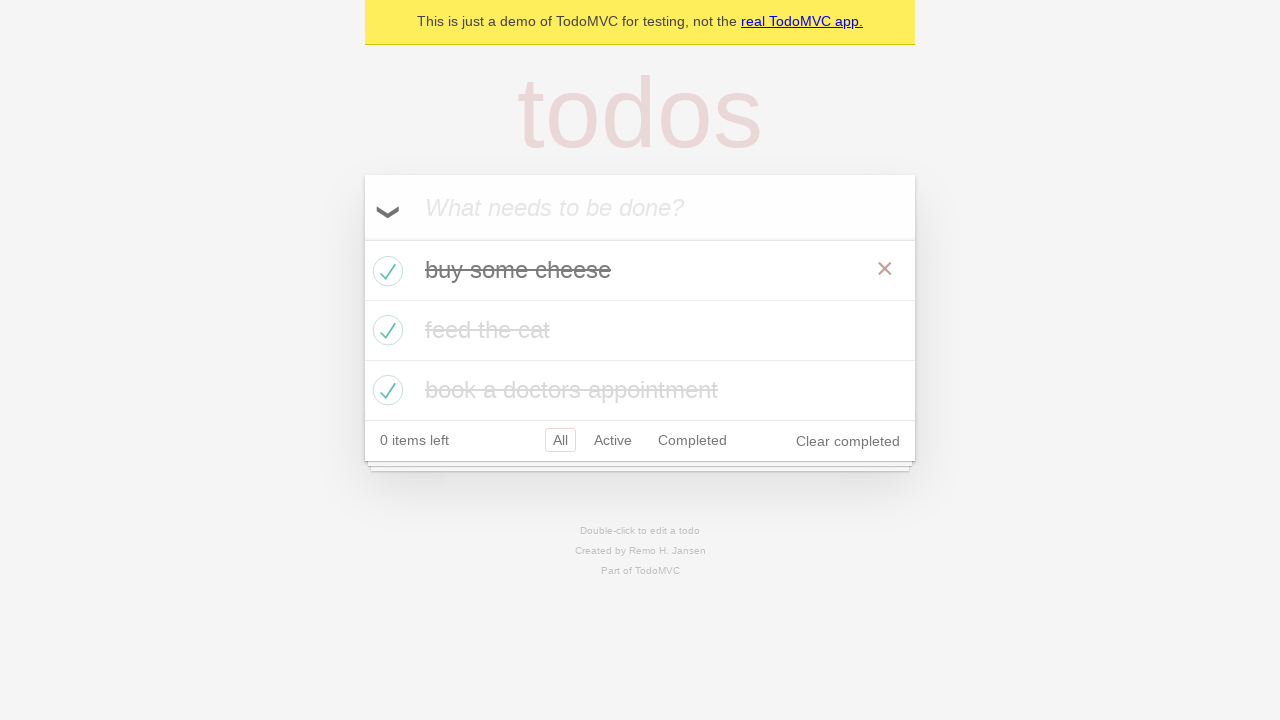

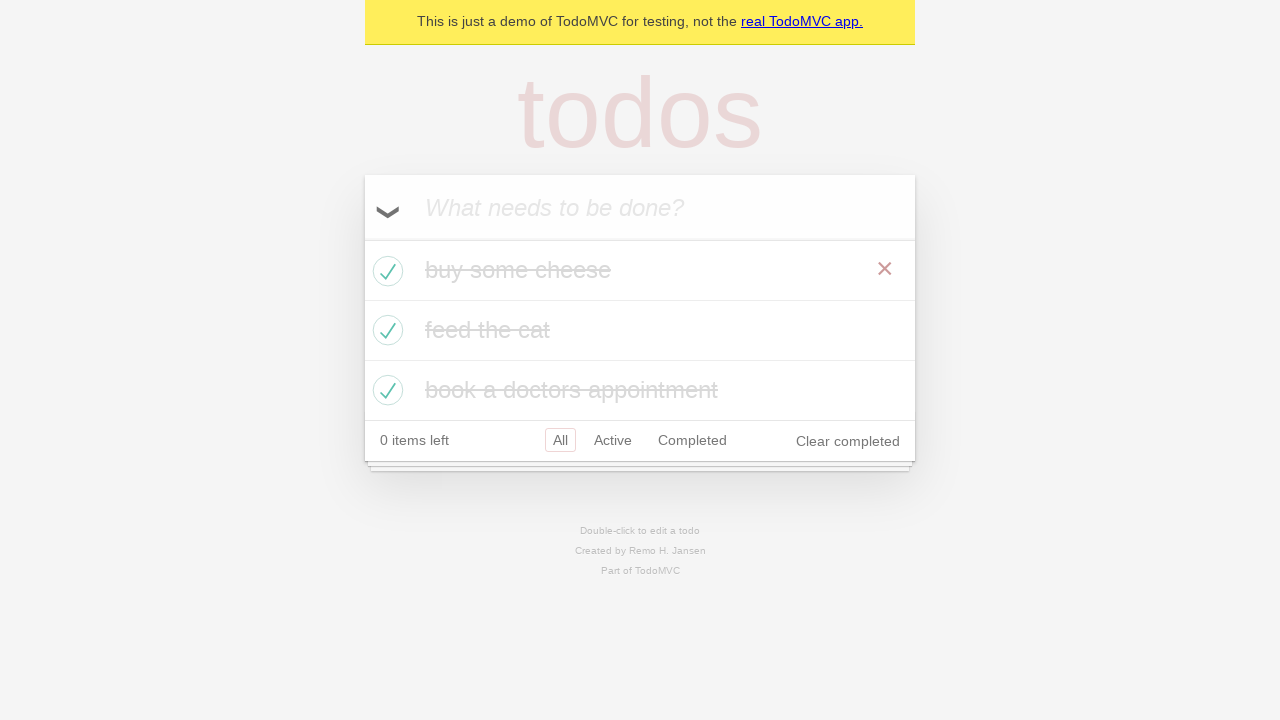